Tests infinite scroll functionality on a quotes page by scrolling down and verifying that additional quotes load dynamically

Starting URL: https://quotes.toscrape.com/scroll

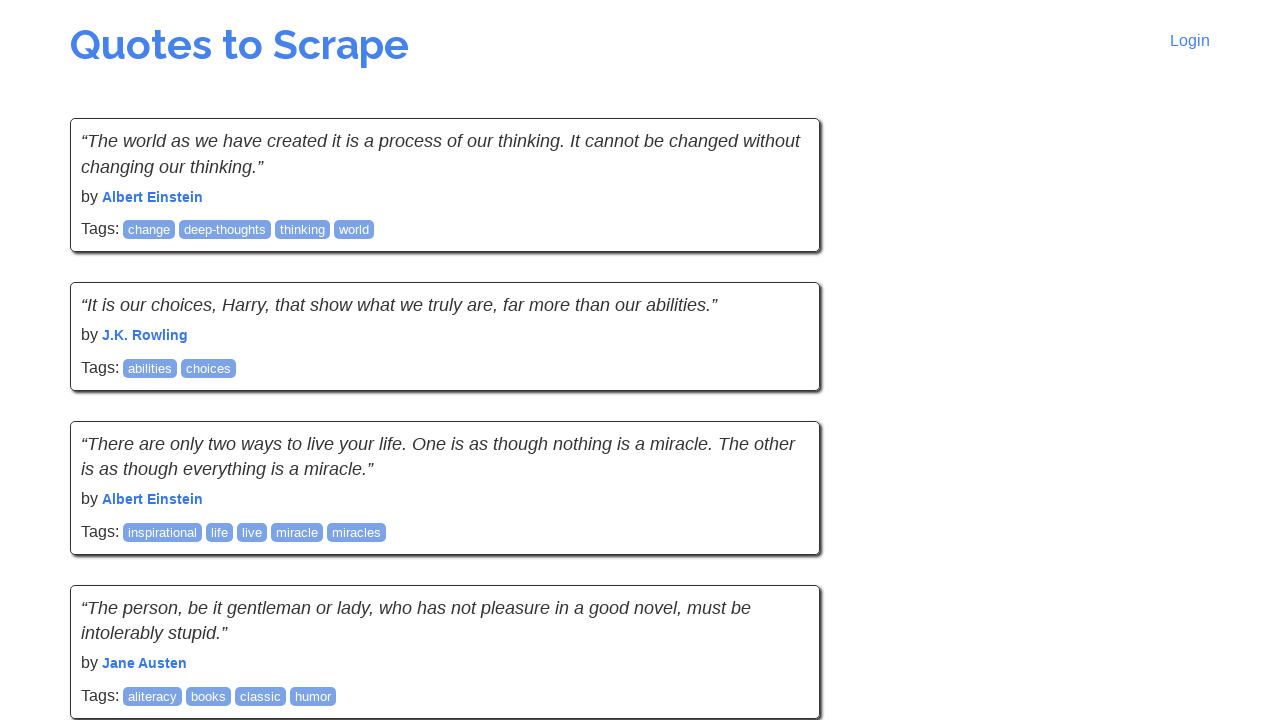

Initial quotes loaded on the page
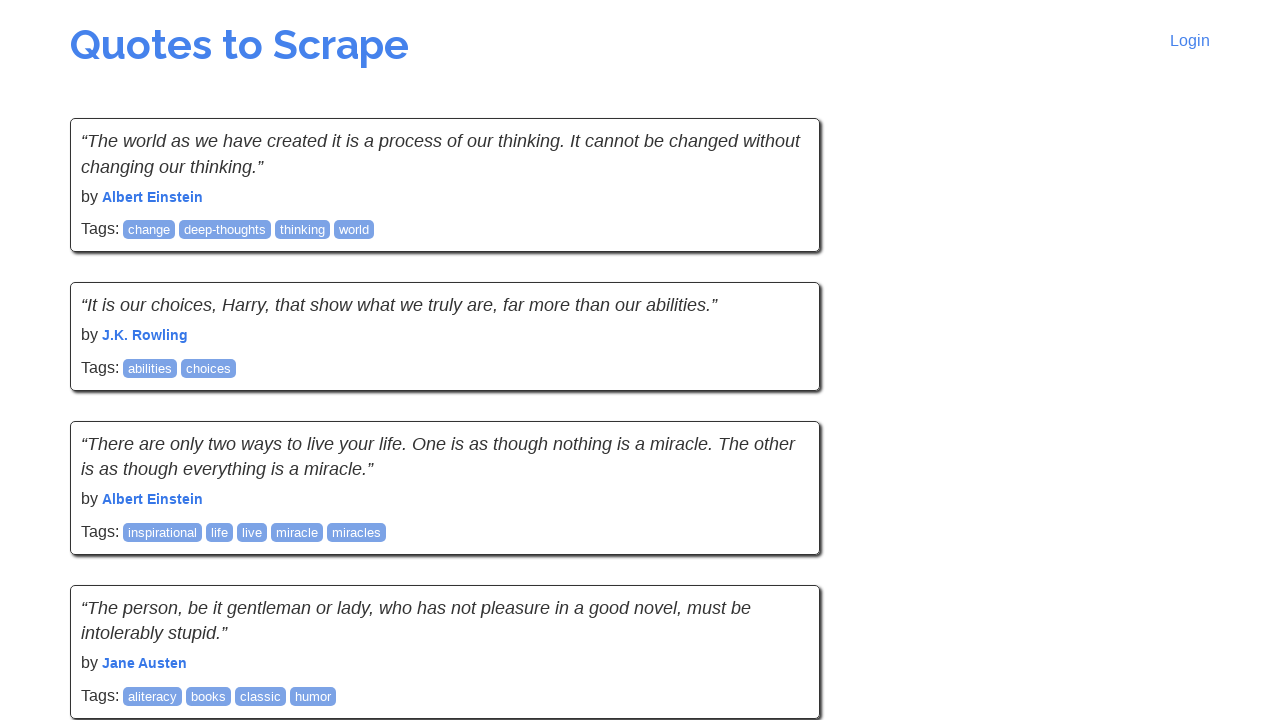

Scrolled to bottom of page to trigger infinite scroll
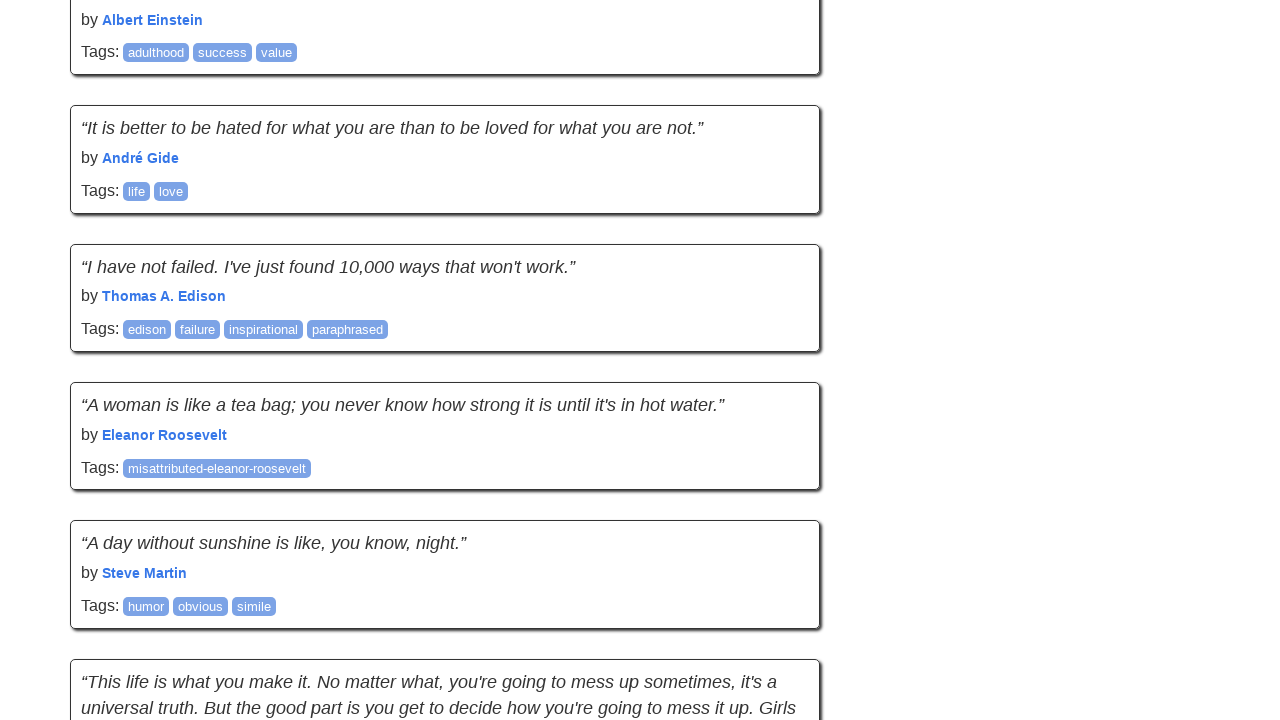

Additional quotes loaded dynamically after scrolling
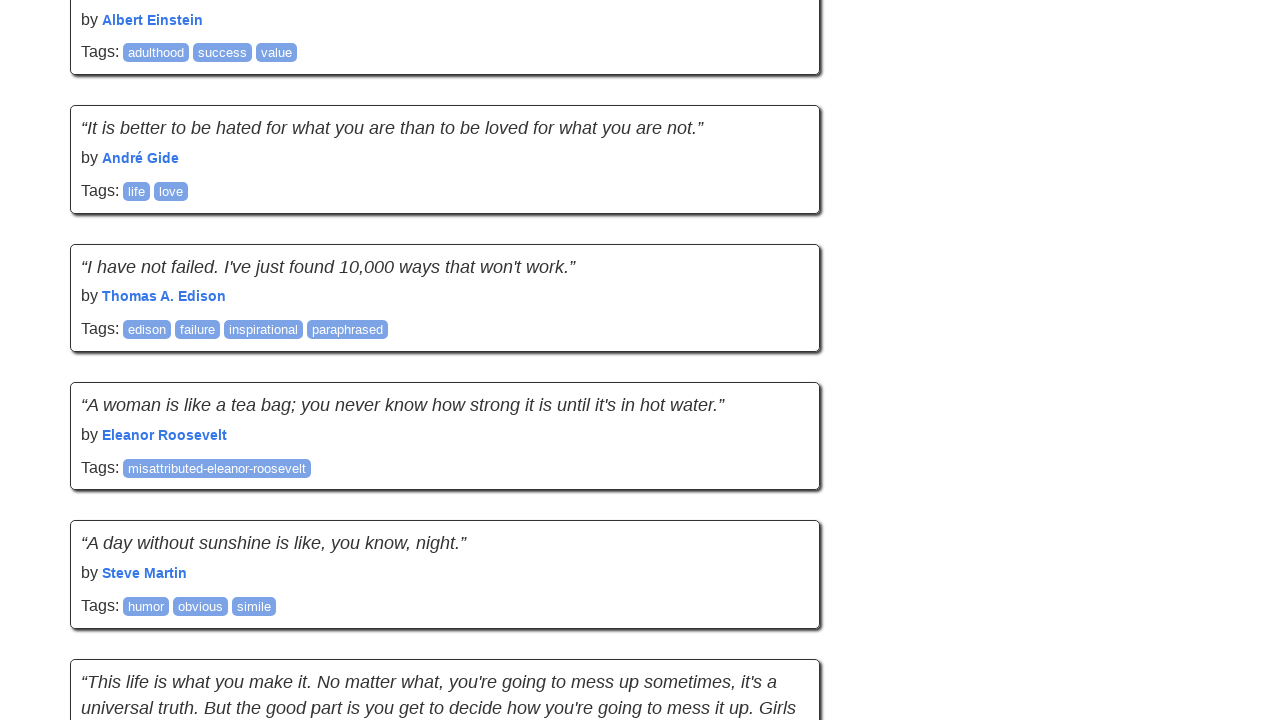

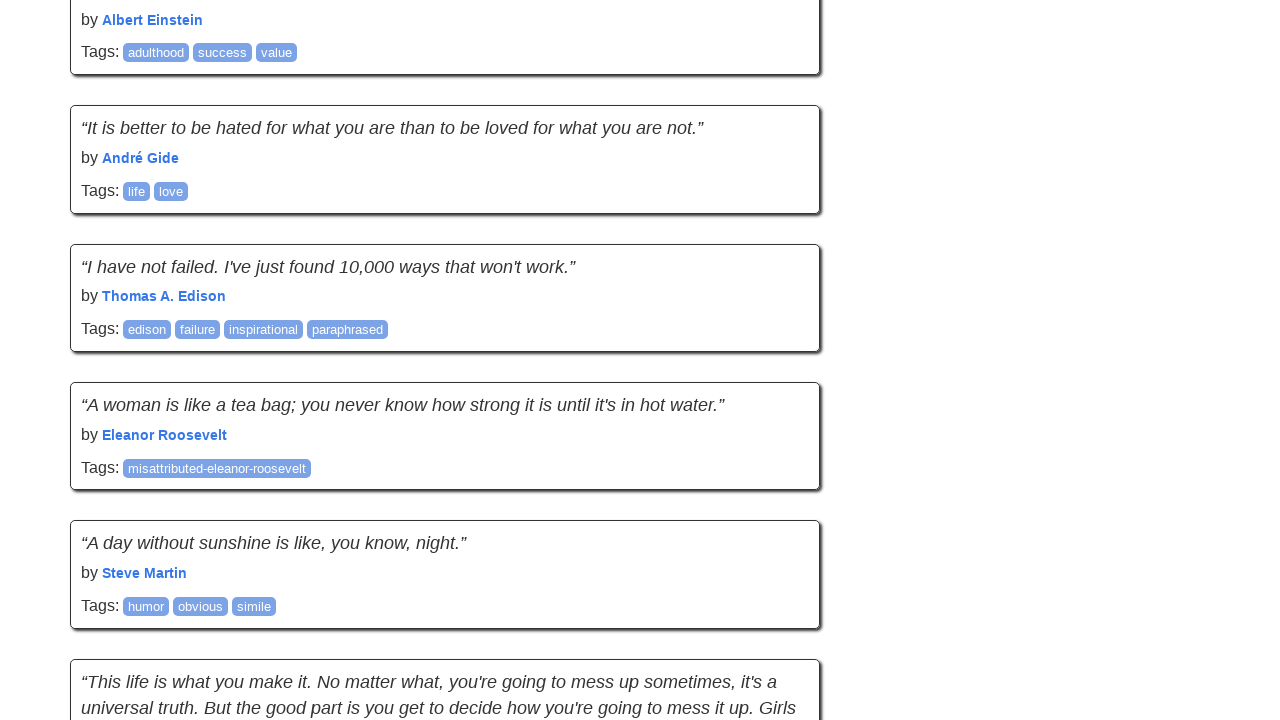